Tests if the Sales volume column is properly sorted in descending order by clicking the column header and verifying the sort order

Starting URL: https://dev-squarelocal.codeless-universe.com

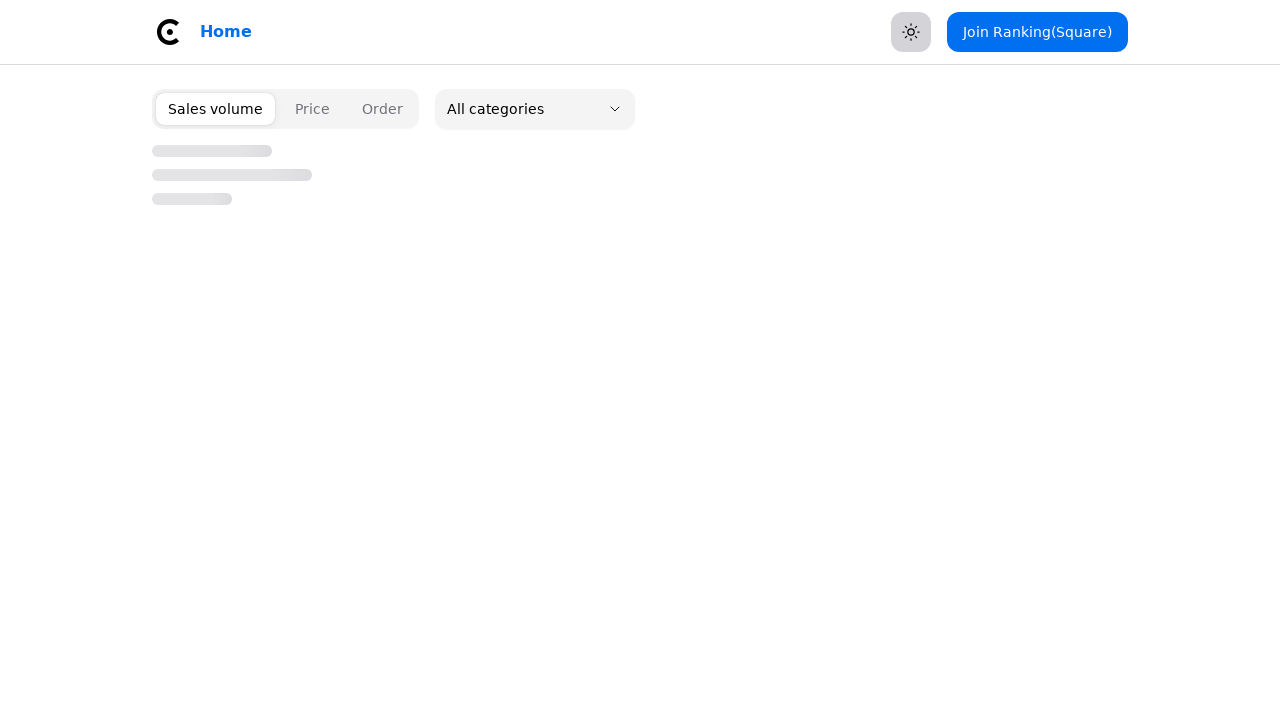

Waited for Sales volume column header to be available
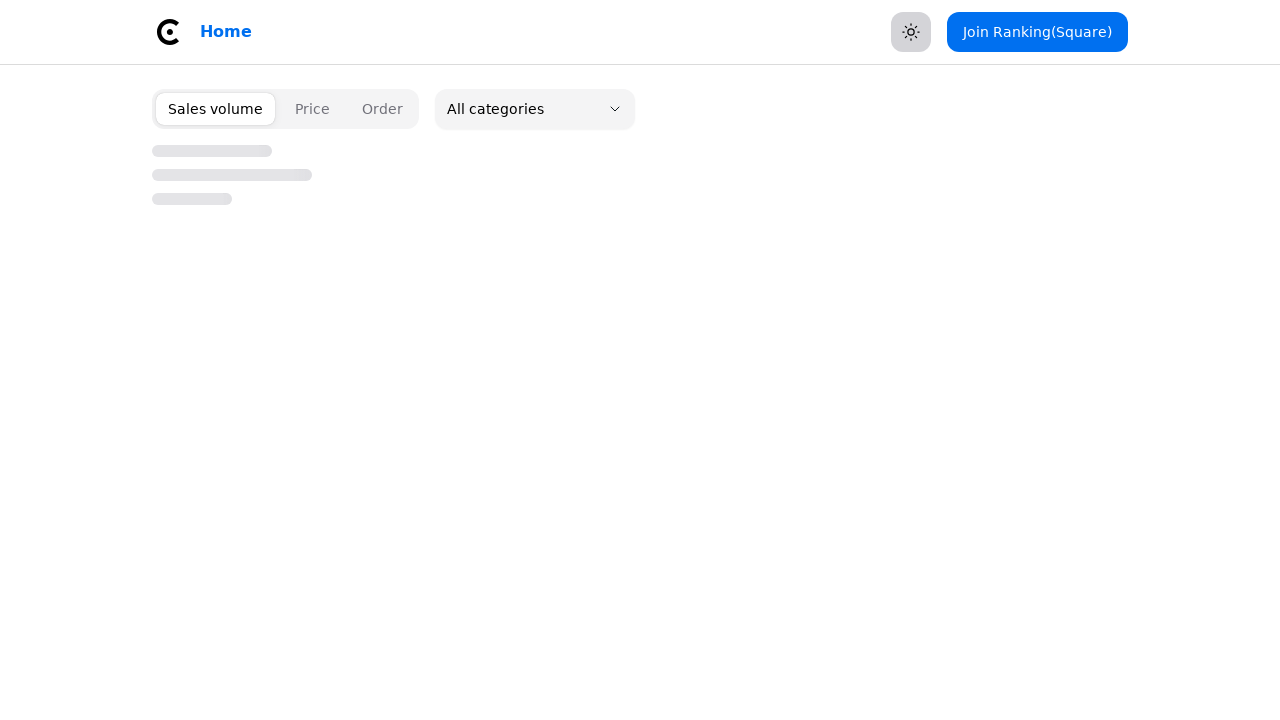

Clicked on Sales volume column header to sort at (216, 109) on [data-key=totalQuantity]
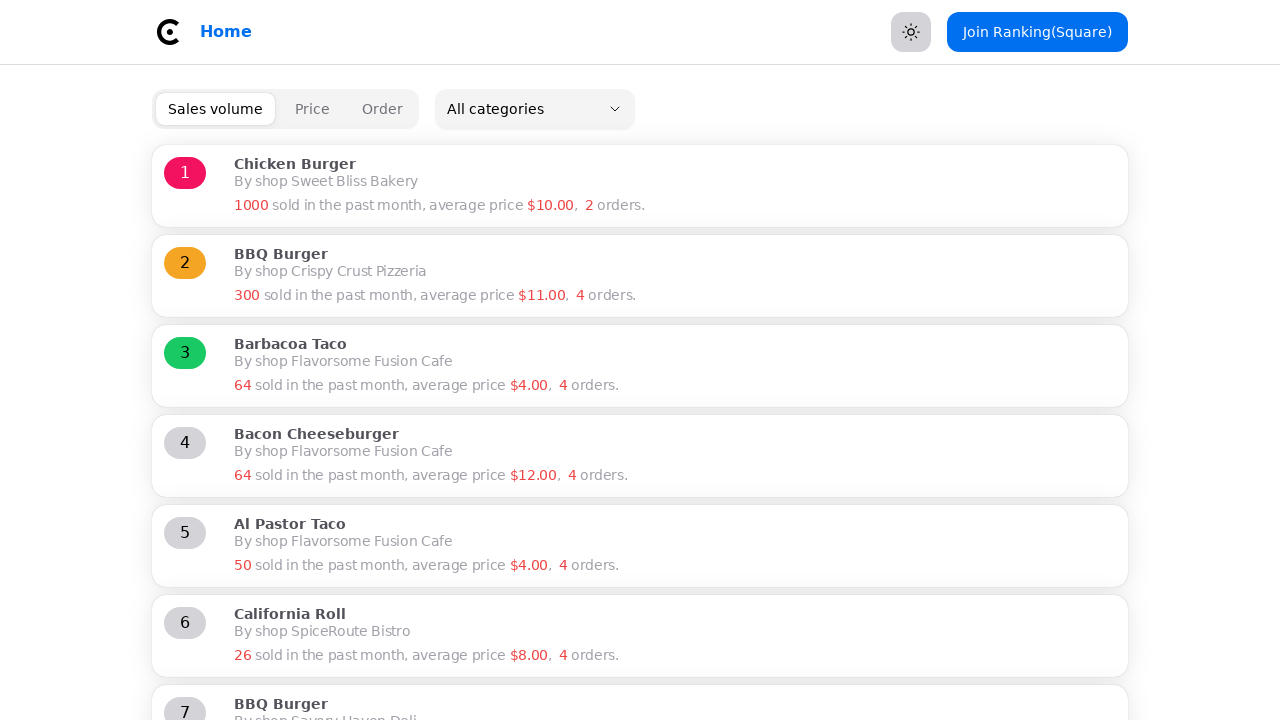

Waited 2 seconds for sorted results to load
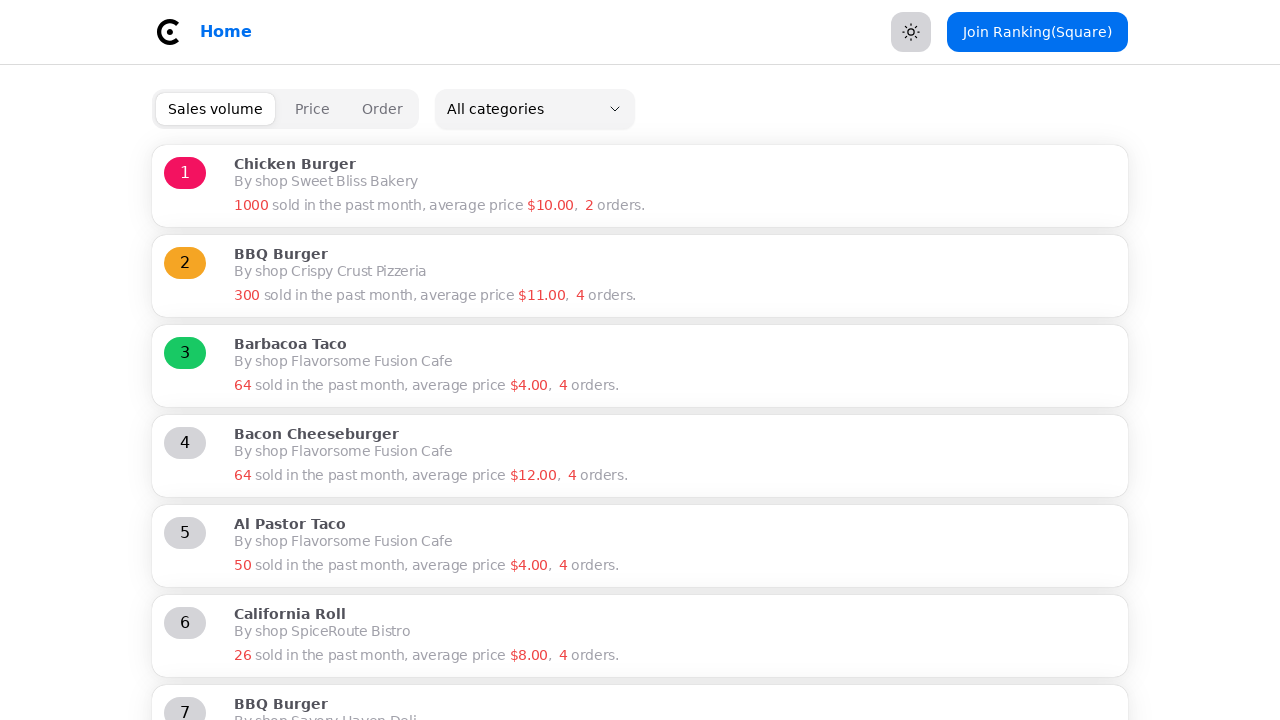

Verified that sales volume data is displayed in descending order
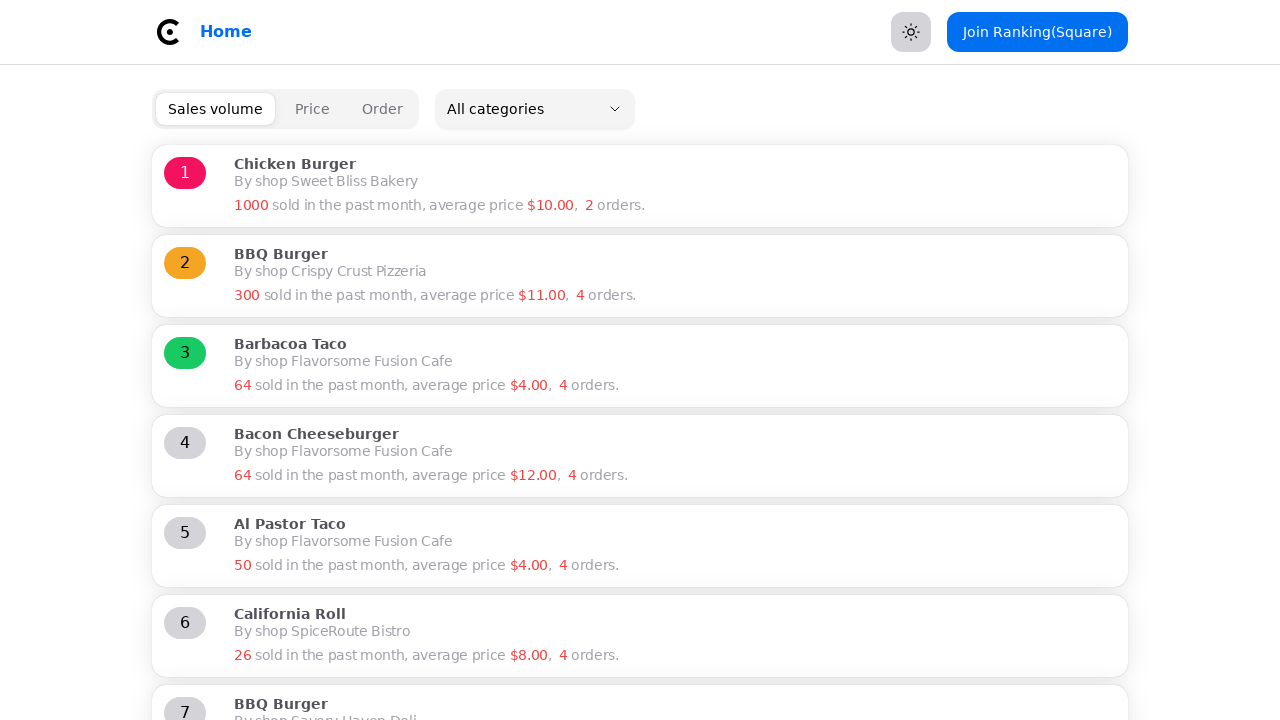

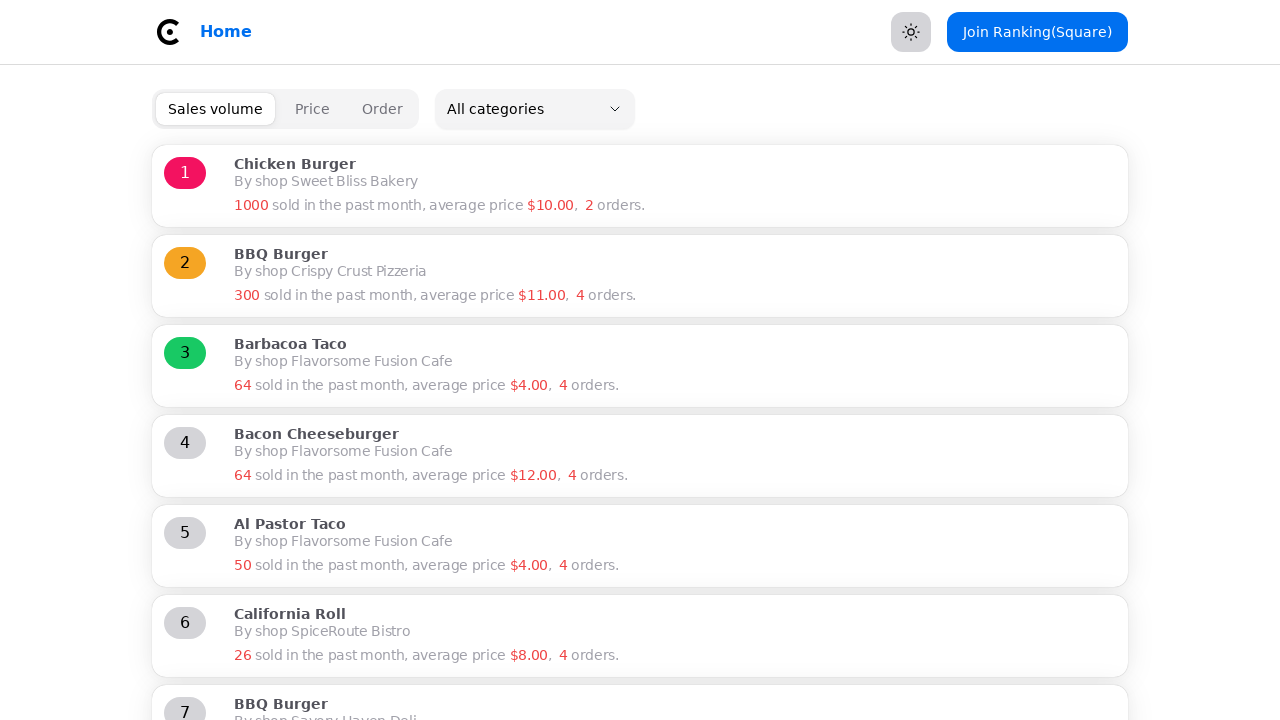